Tests navigating to the Woolworths at Work partner service from the Woolworths website by clicking on "Everyday & Other Services" and selecting the Woolworths at Work link.

Starting URL: http://www.woolworths.com.au/

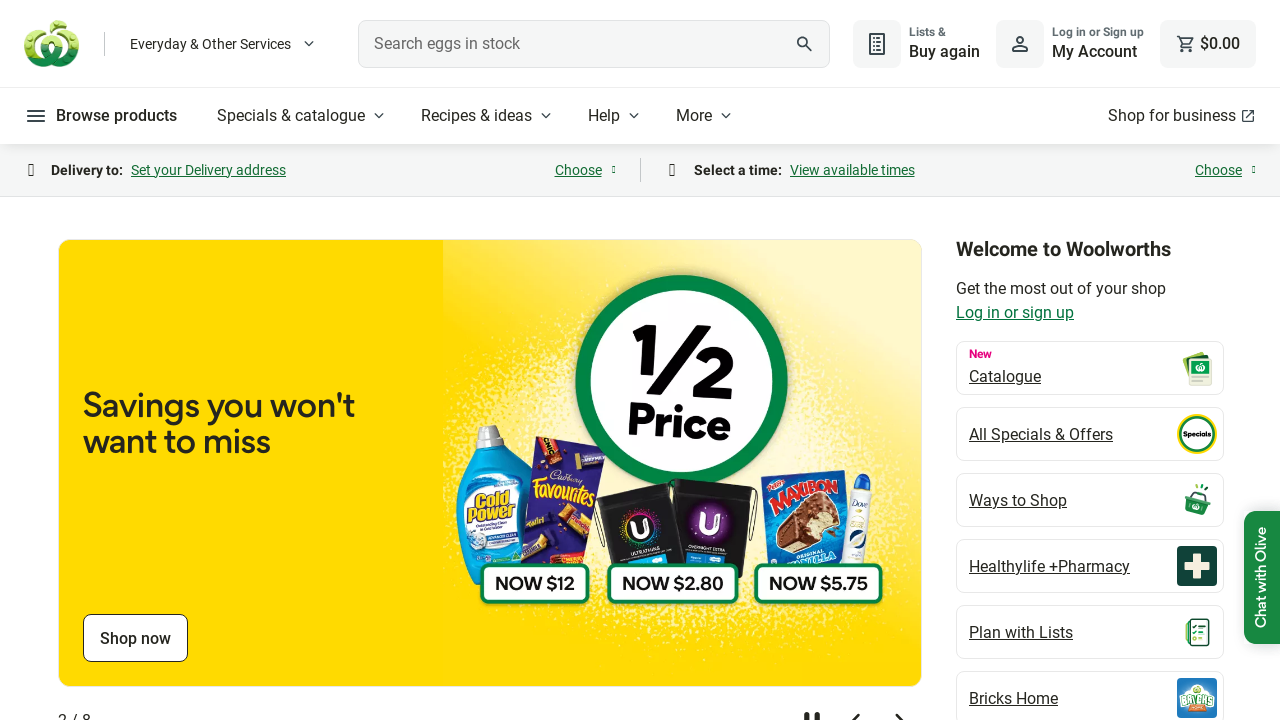

Clicked on 'Everyday & Other Services' button at (224, 44) on internal:role=button[name="Everyday & Other Services"i]
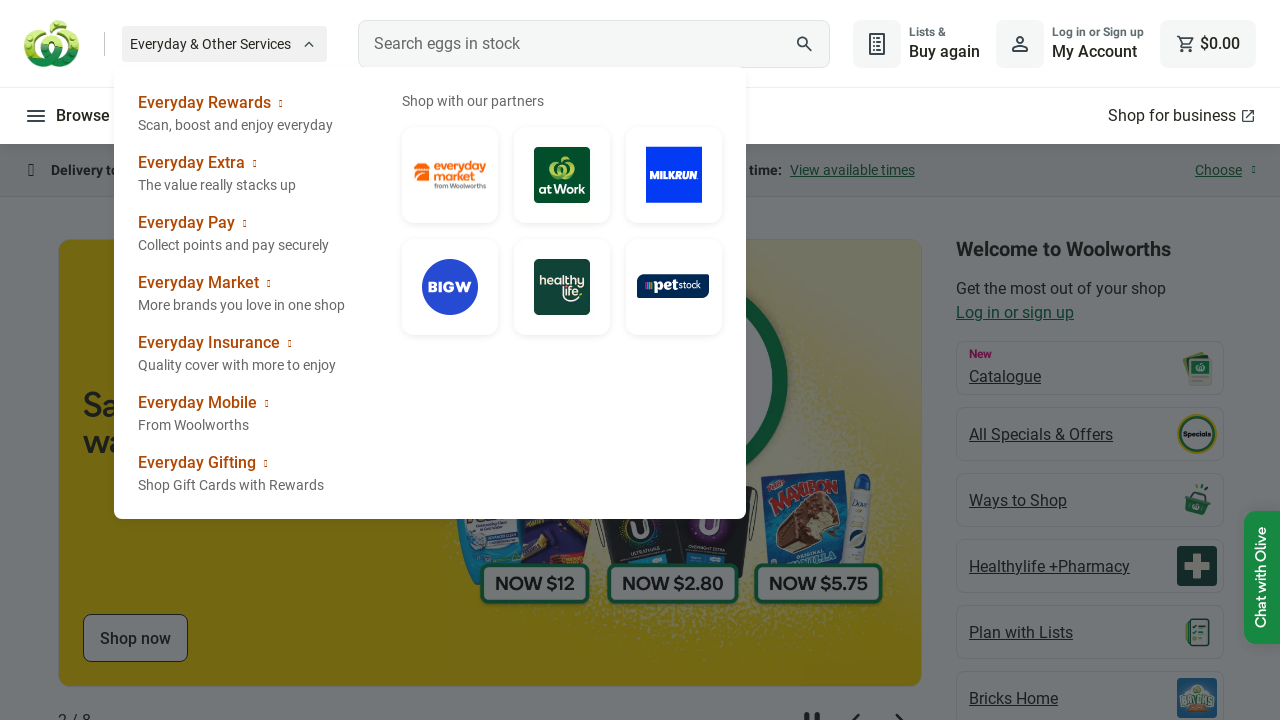

Partner service links loaded
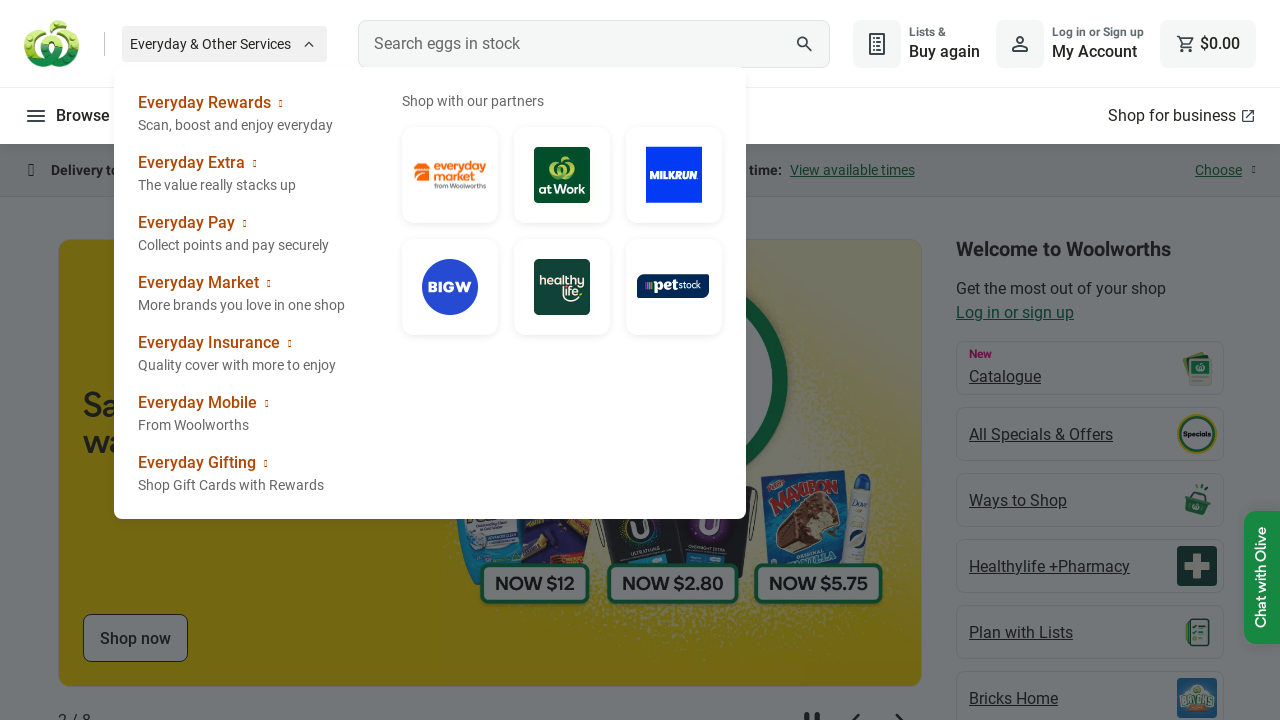

Retrieved all partner service links
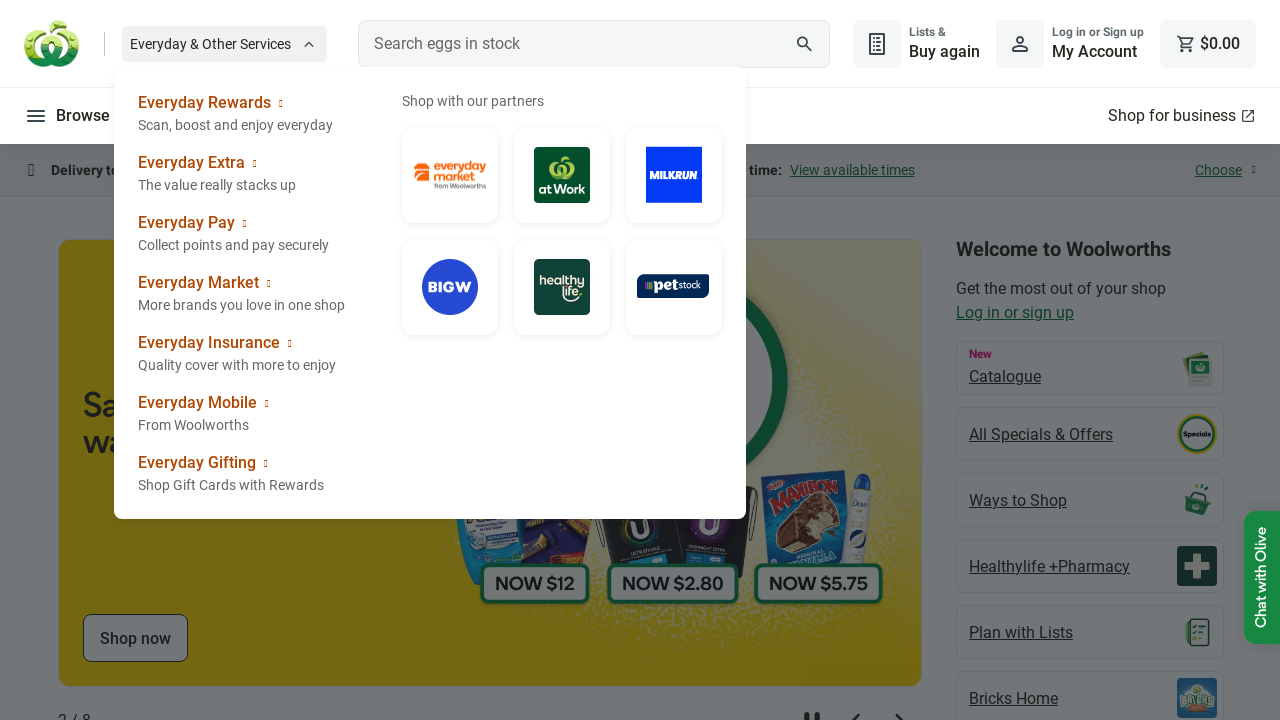

Clicked on 'Woolworths at Work' link at (562, 174) on xpath=//section[@class='wx-header__everyday-partners-list']/a/img >> nth=1
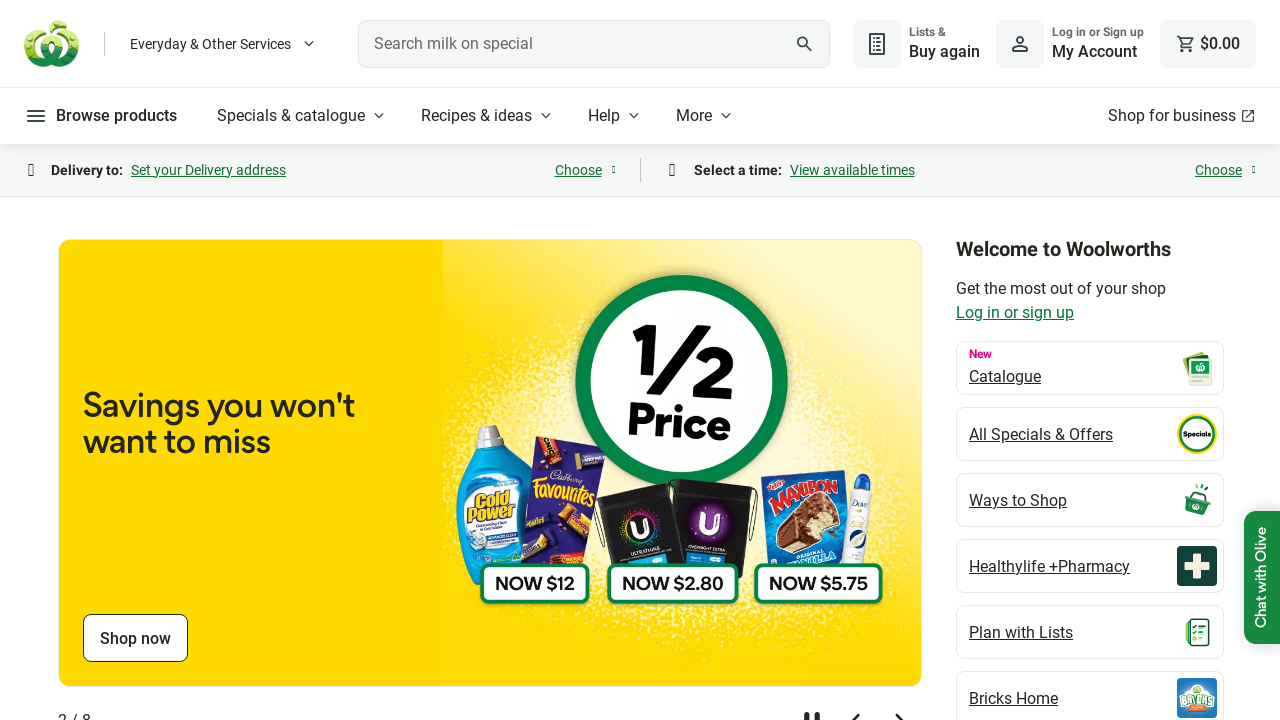

Woolworths at Work page loaded
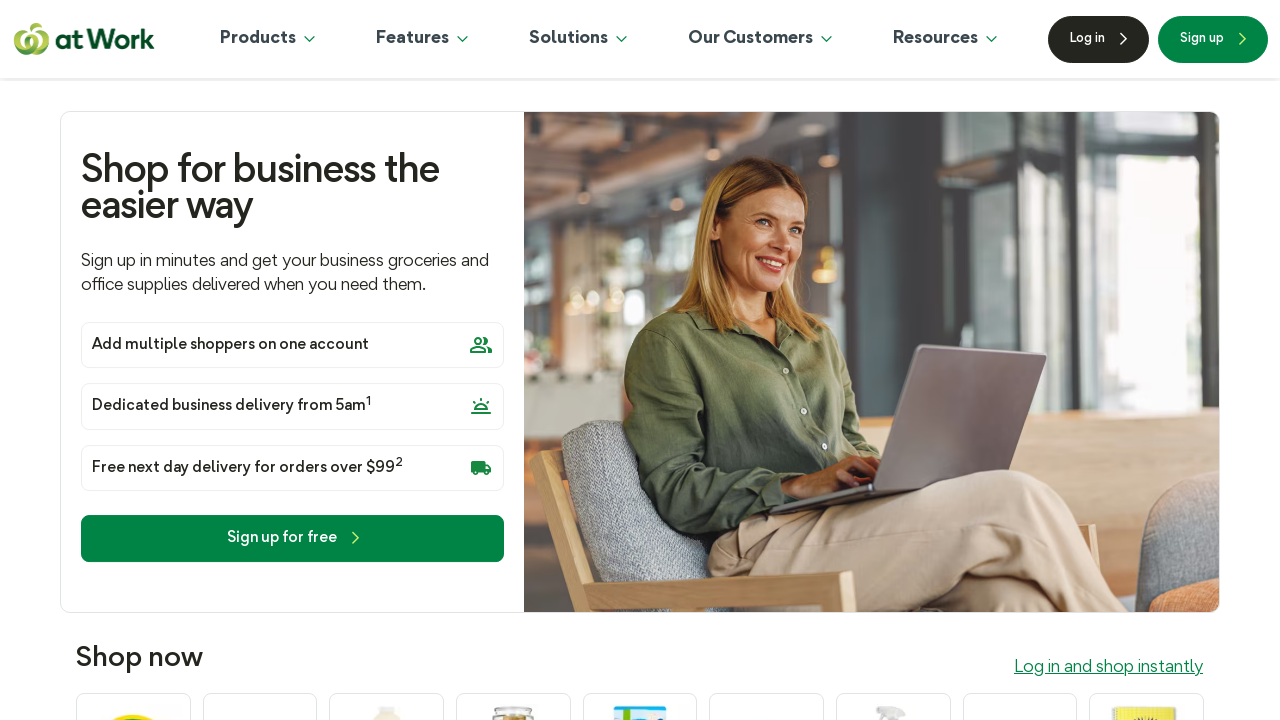

Closed Woolworths at Work page
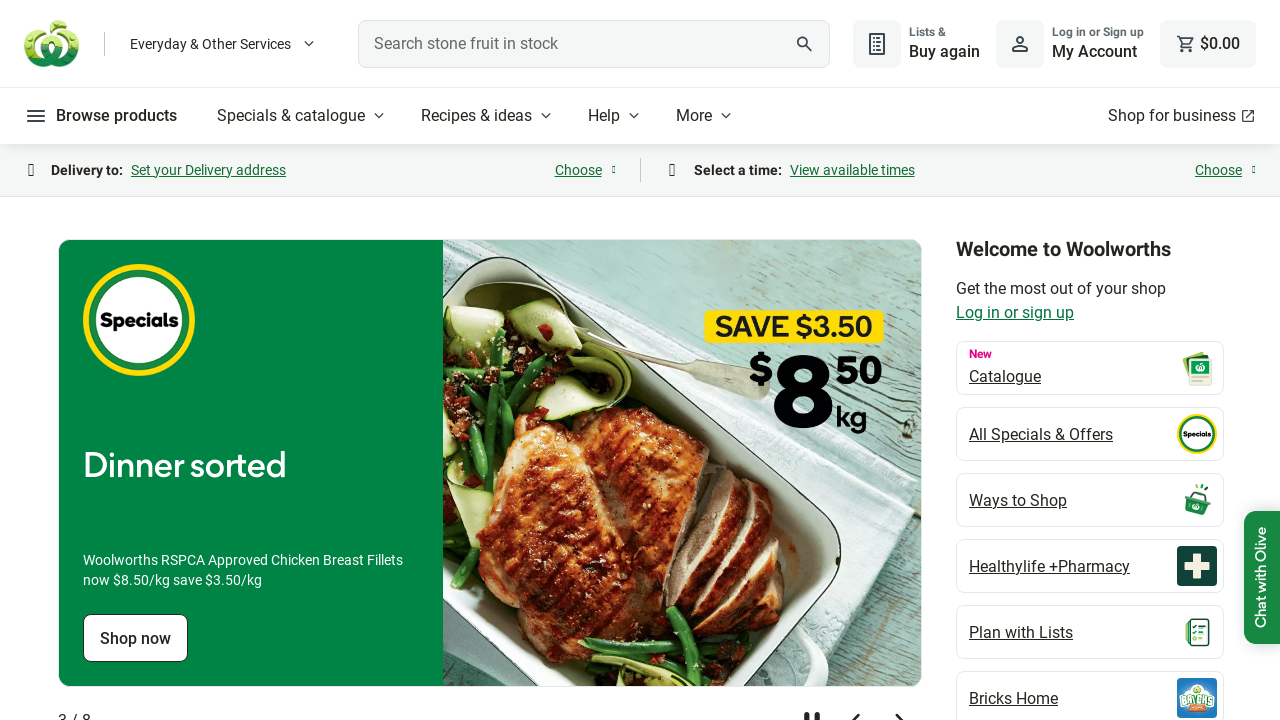

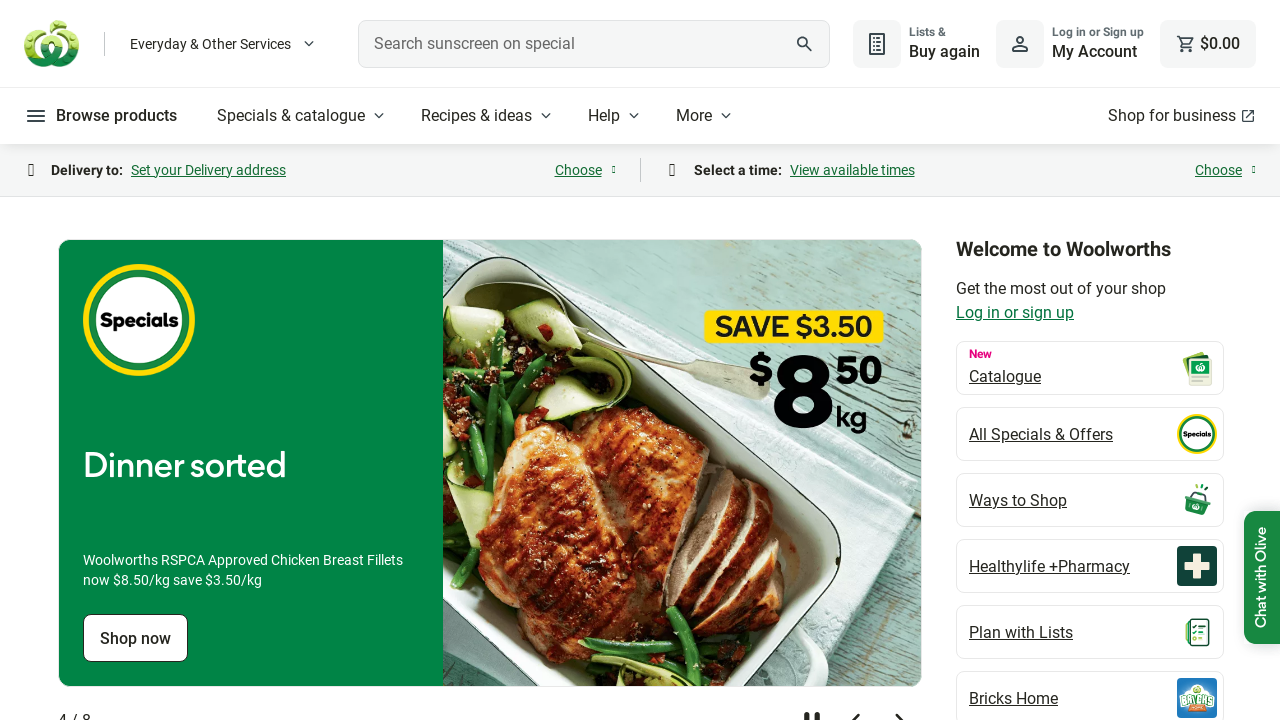